Tests checkbox functionality by clicking both checkboxes in reverse order and verifying their states

Starting URL: https://the-internet.herokuapp.com/checkboxes

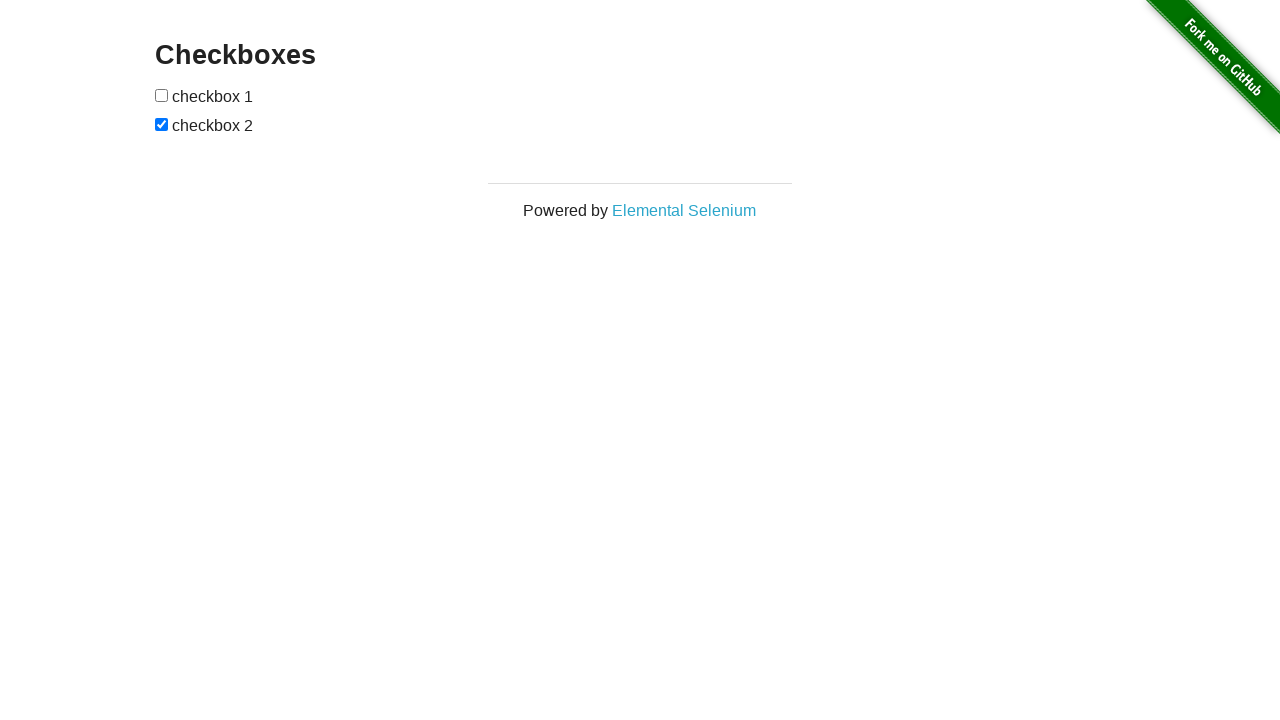

Located first checkbox element
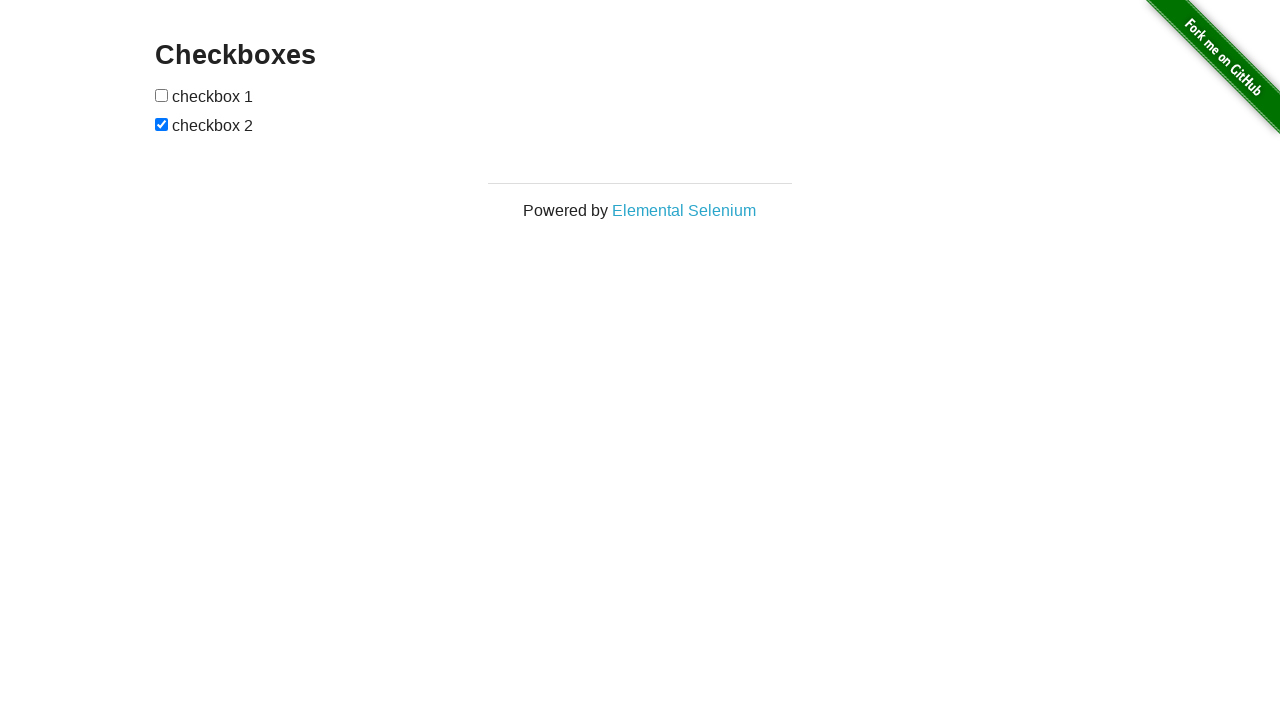

Located second checkbox element
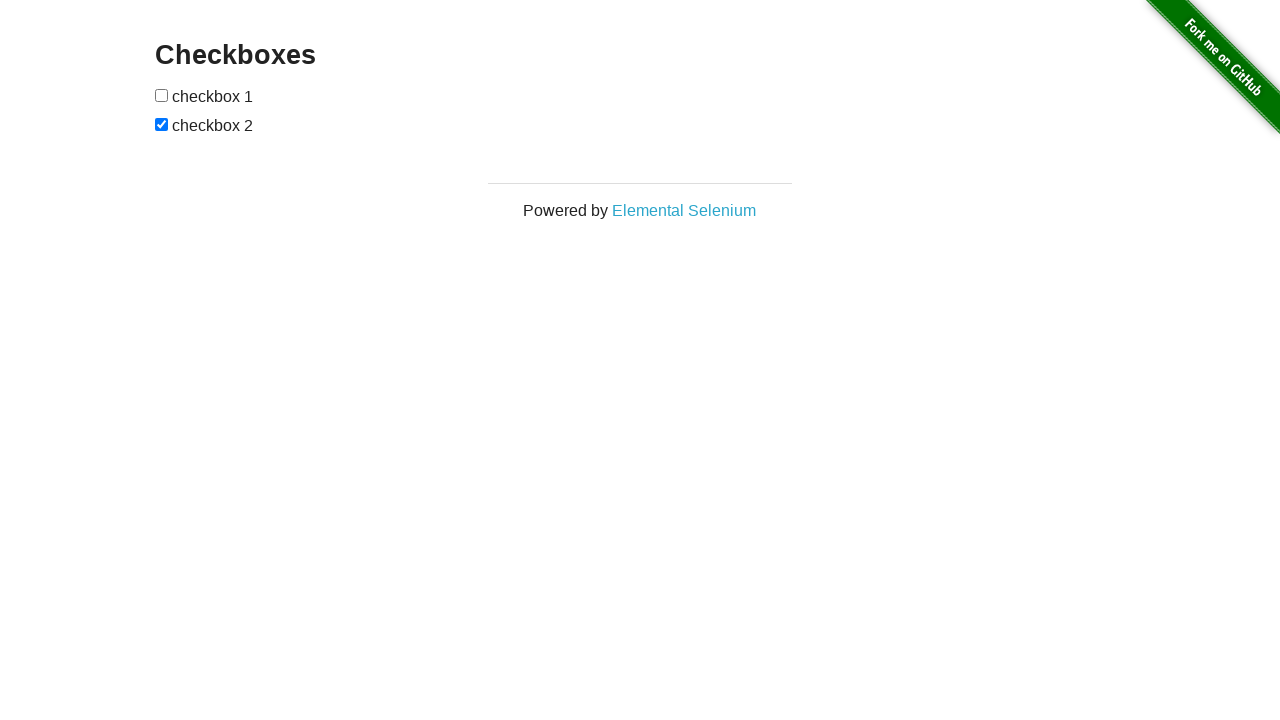

Clicked second checkbox at (162, 124) on form#checkboxes input[type='checkbox']:last-child
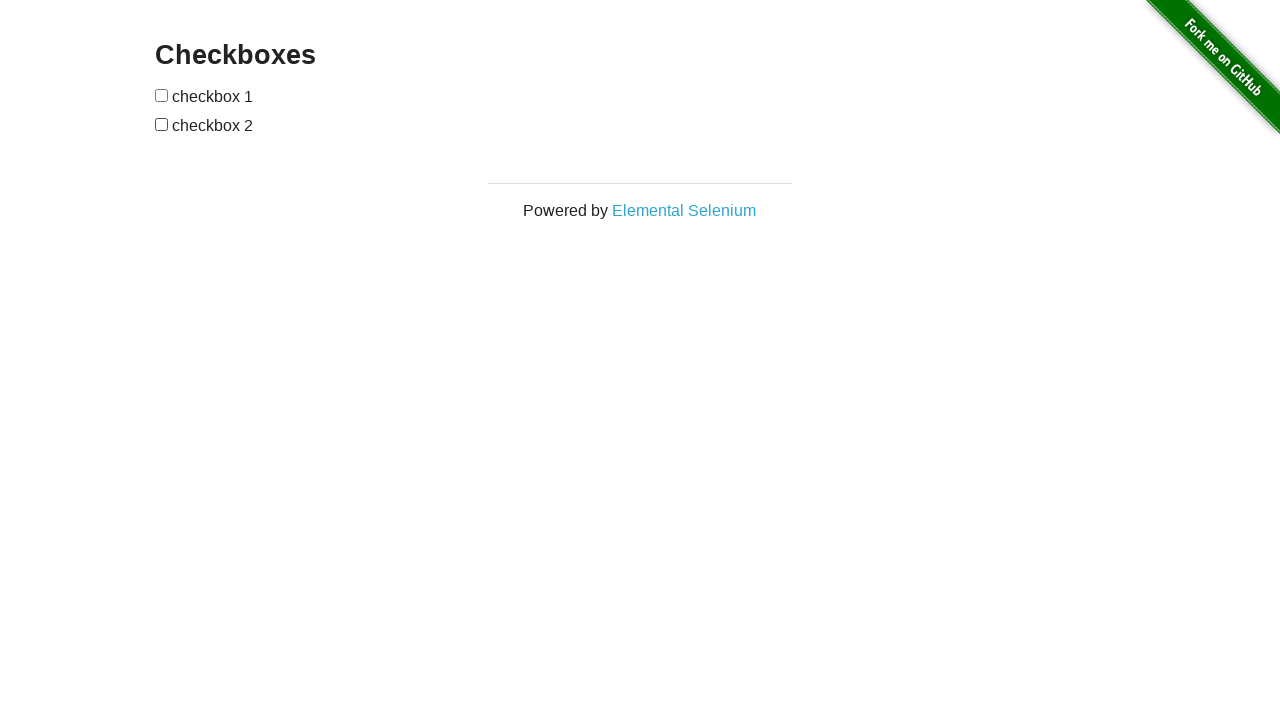

Clicked first checkbox at (162, 95) on form#checkboxes input[type='checkbox']:first-child
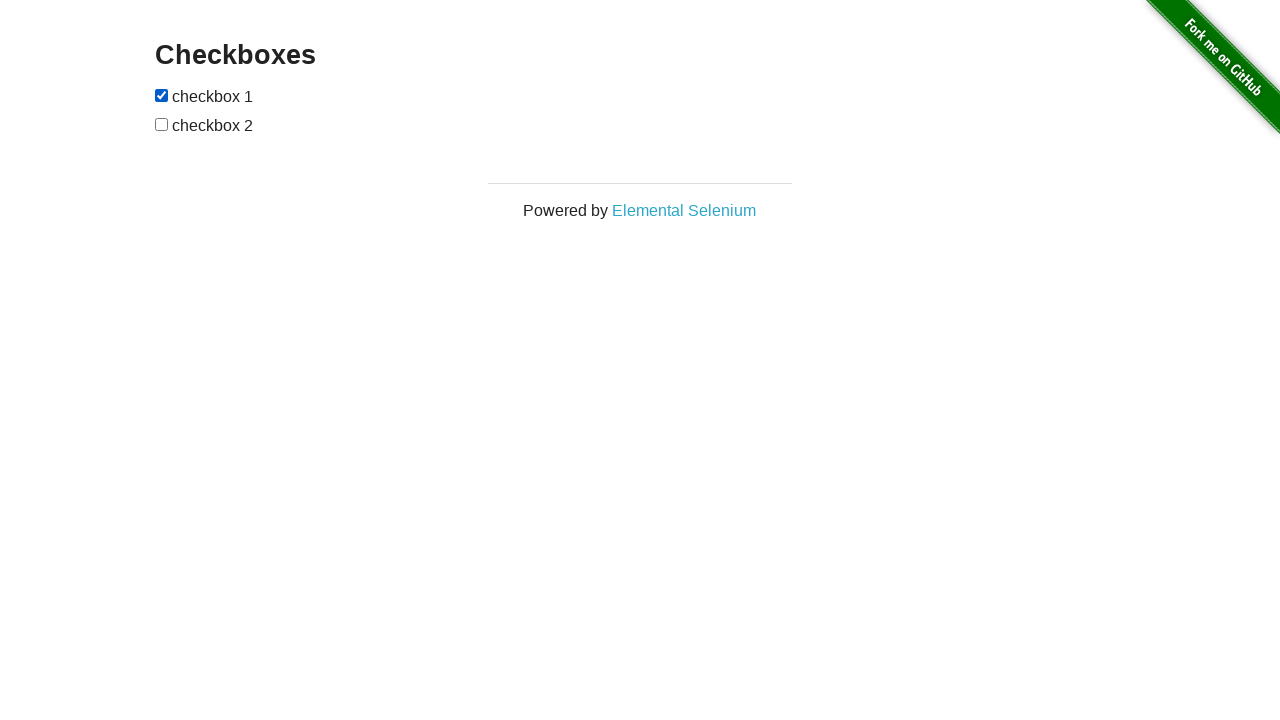

Verified first checkbox is checked
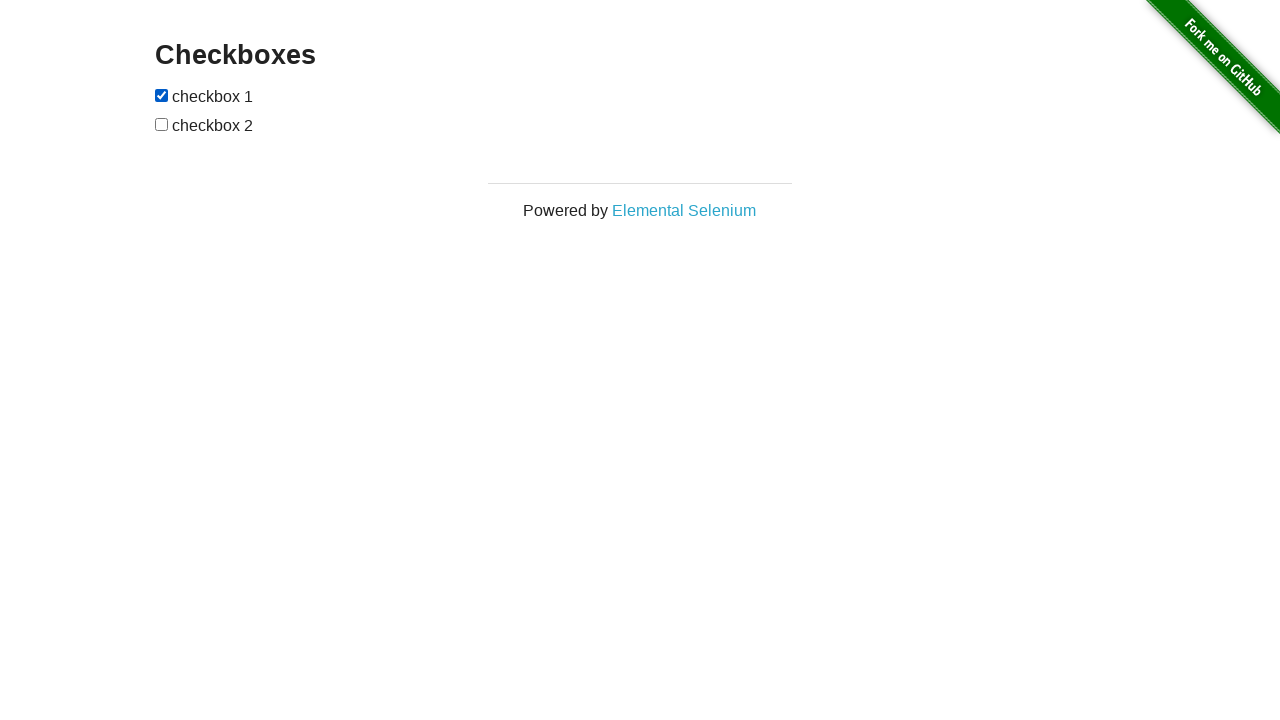

Verified second checkbox is unchecked
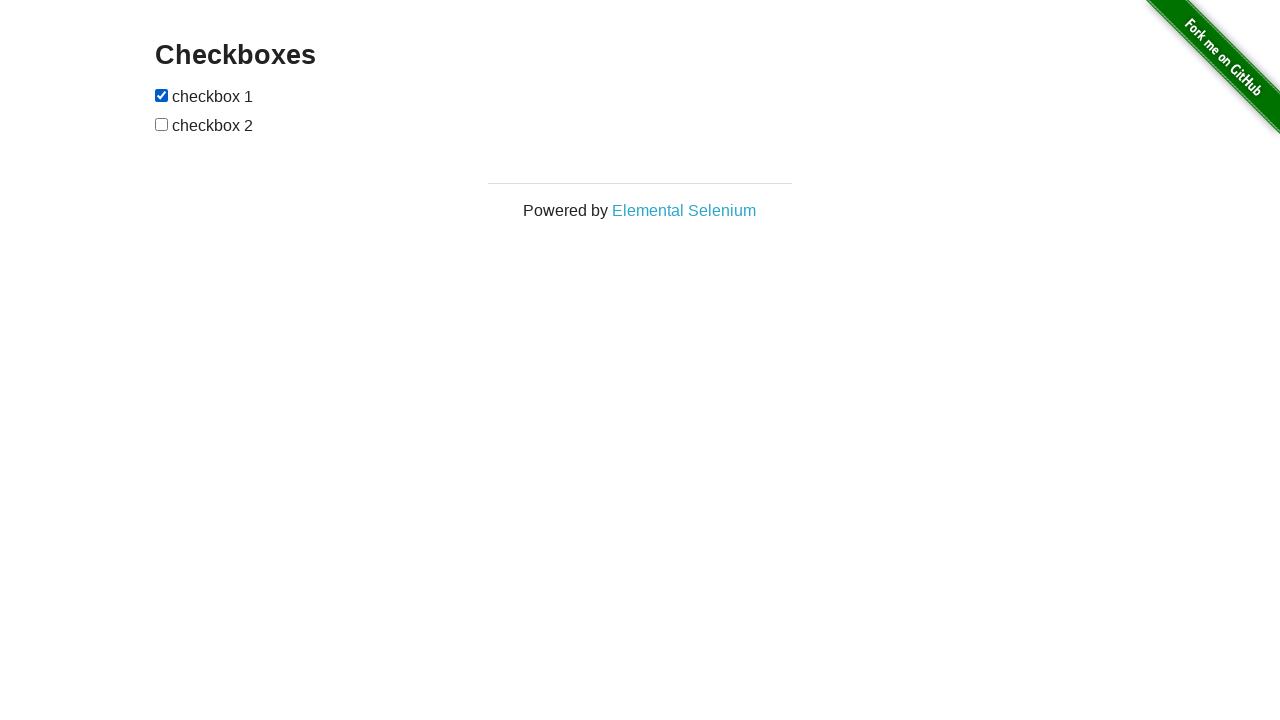

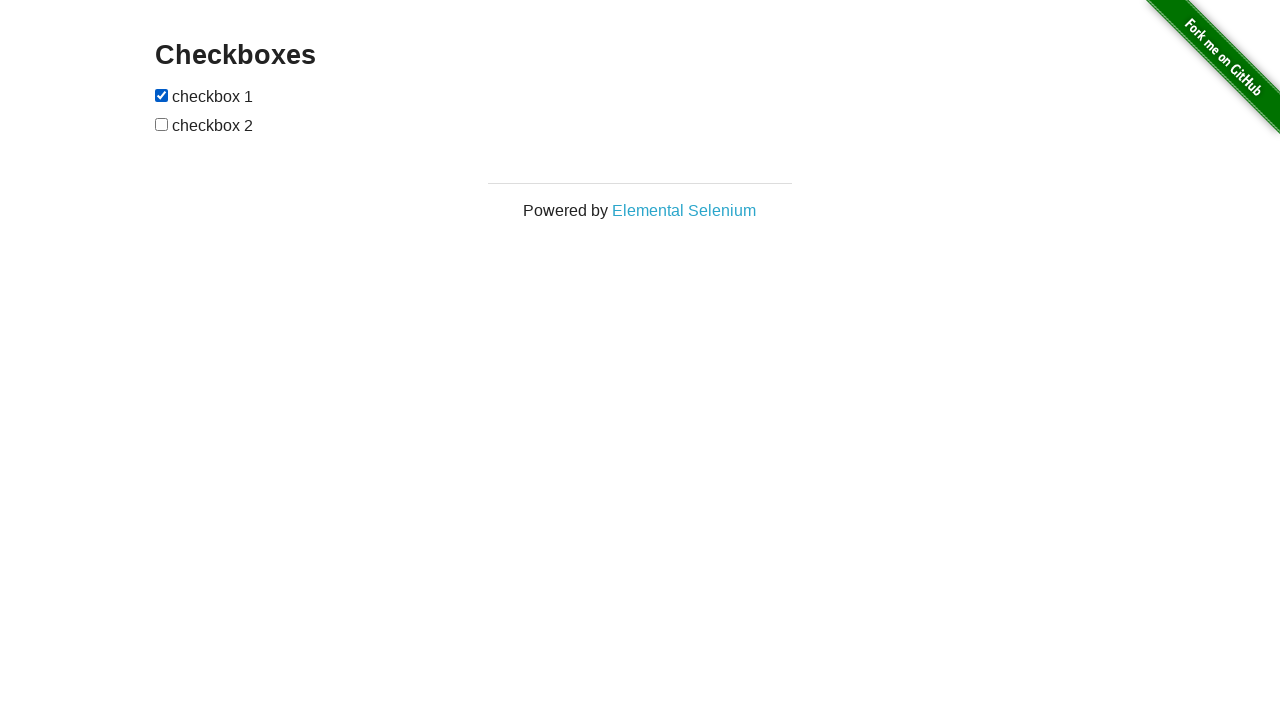